Fills out a complete form with various input types including text fields, radio buttons, checkboxes, dropdowns, and date picker, then submits the form

Starting URL: https://formy-project.herokuapp.com/form

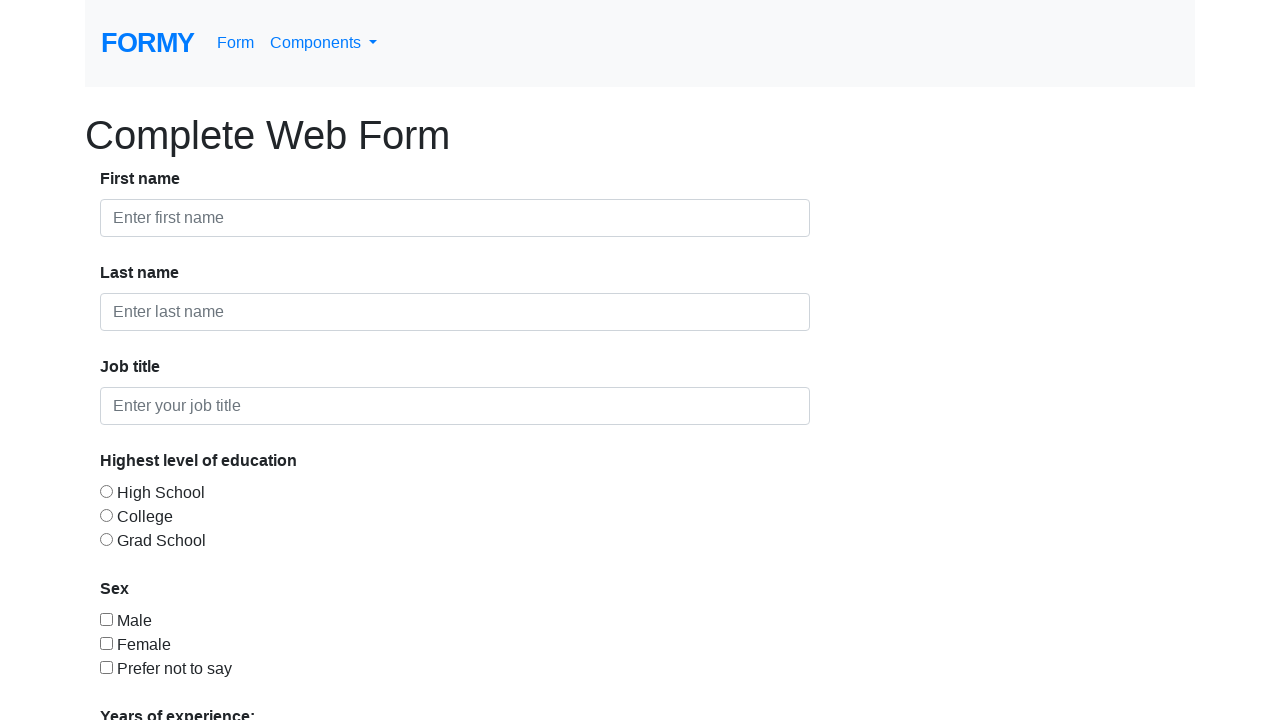

Filled first name field with 'HELLO' on #first-name
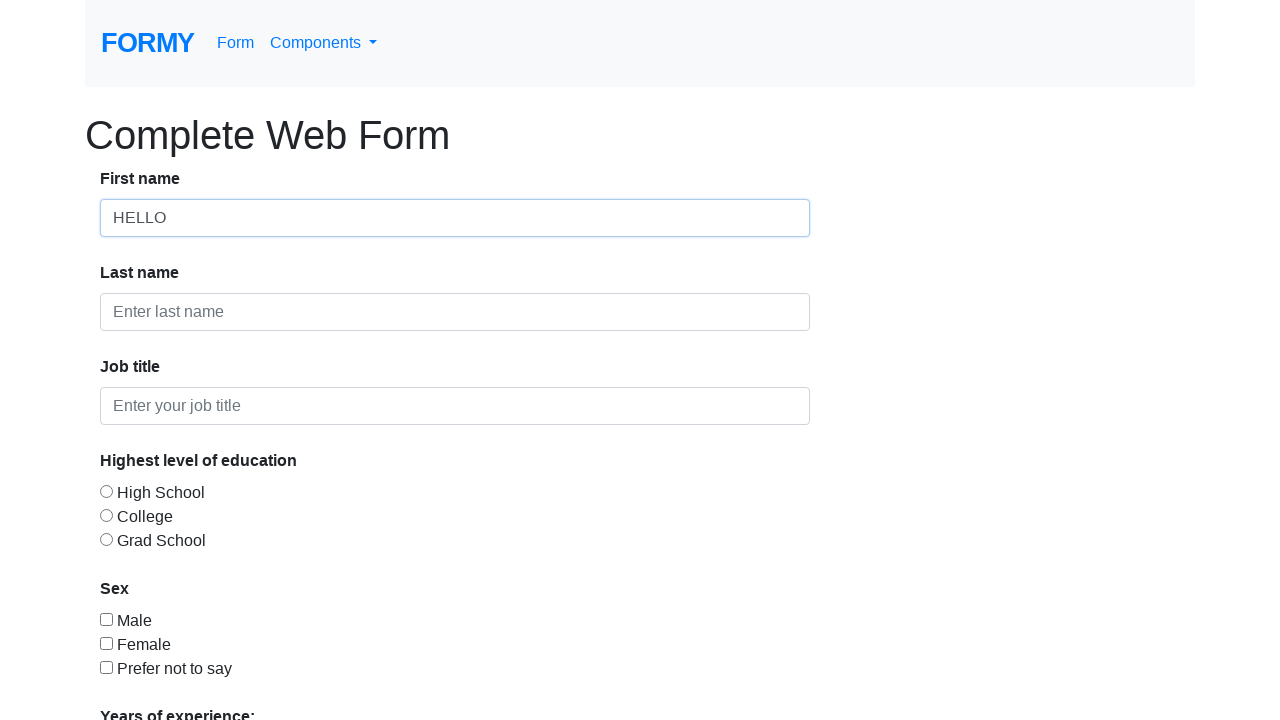

Filled last name field with 'kkkkksksksk' on #last-name
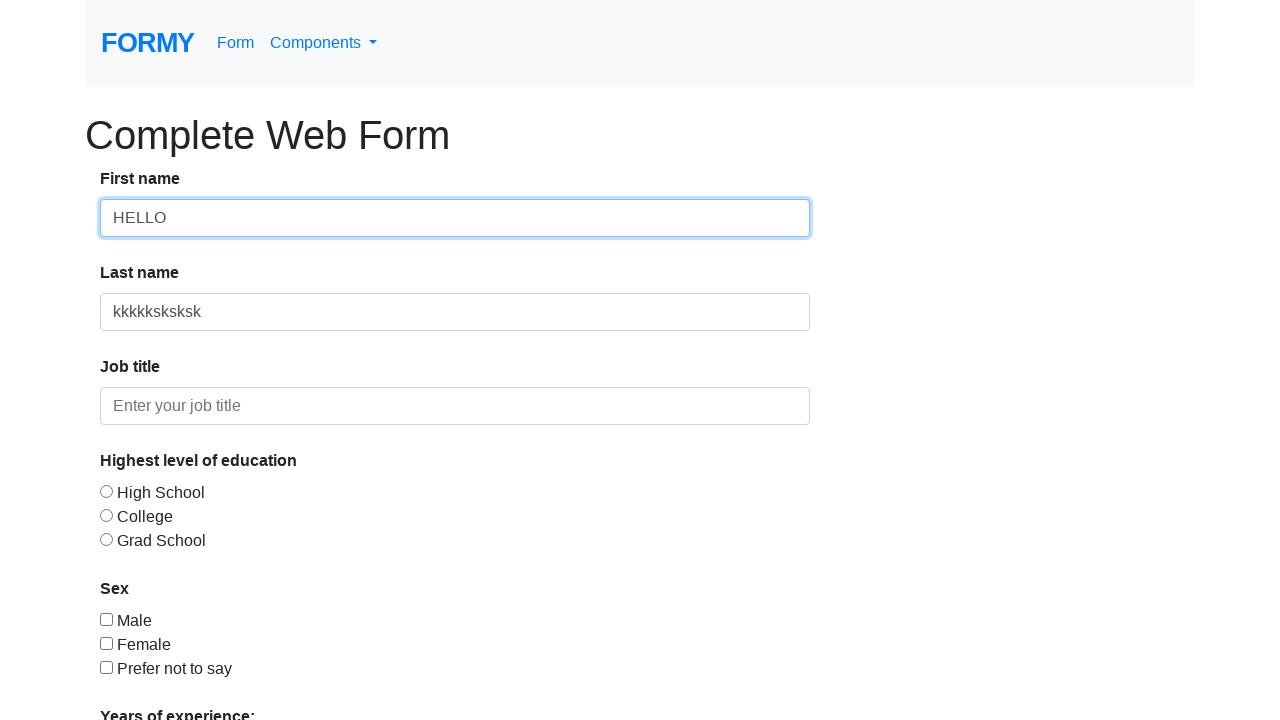

Filled job title field with 'CTO' on #job-title
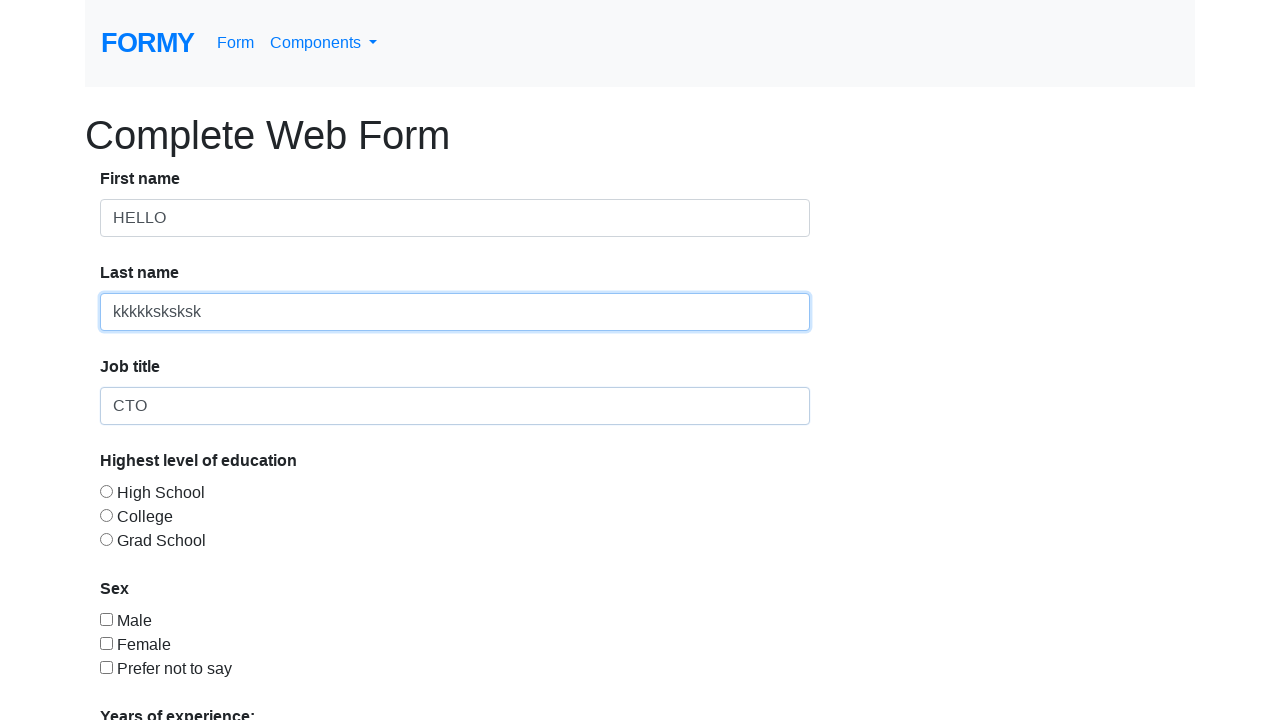

Selected education level radio button at (106, 491) on #radio-button-1
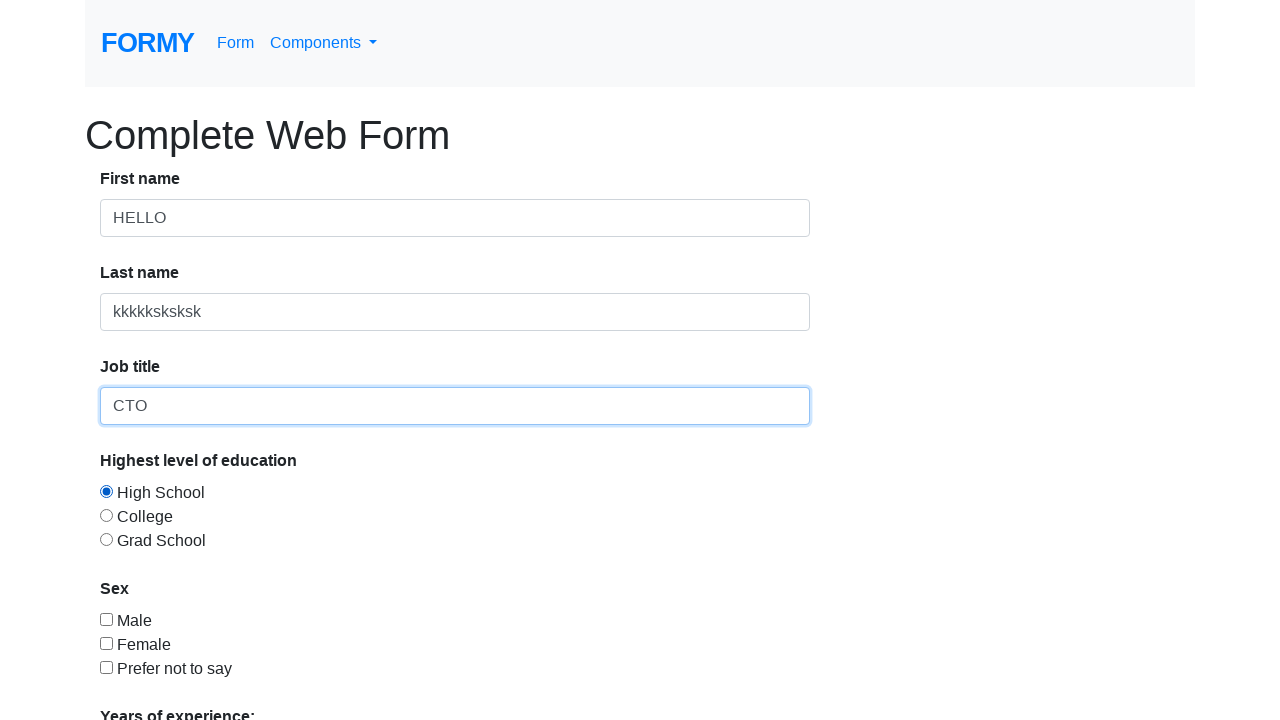

Checked gender checkbox at (106, 619) on #checkbox-1
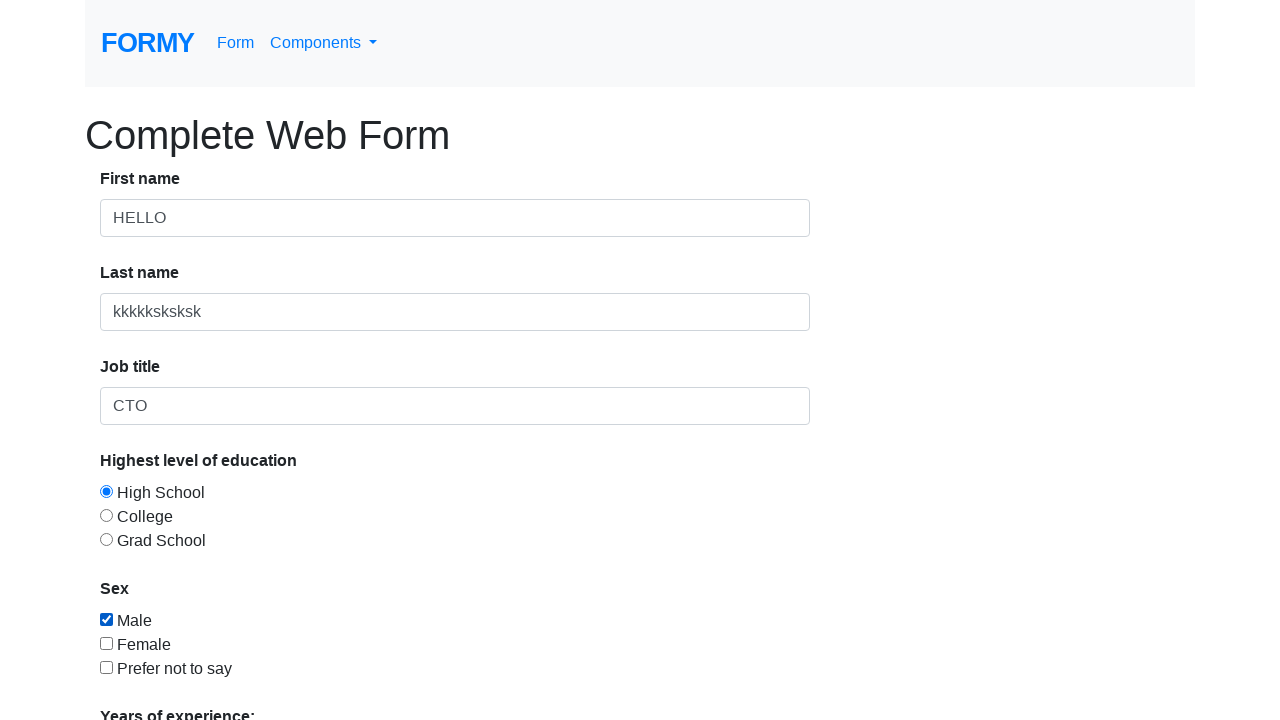

Opened experience dropdown menu at (270, 519) on #select-menu
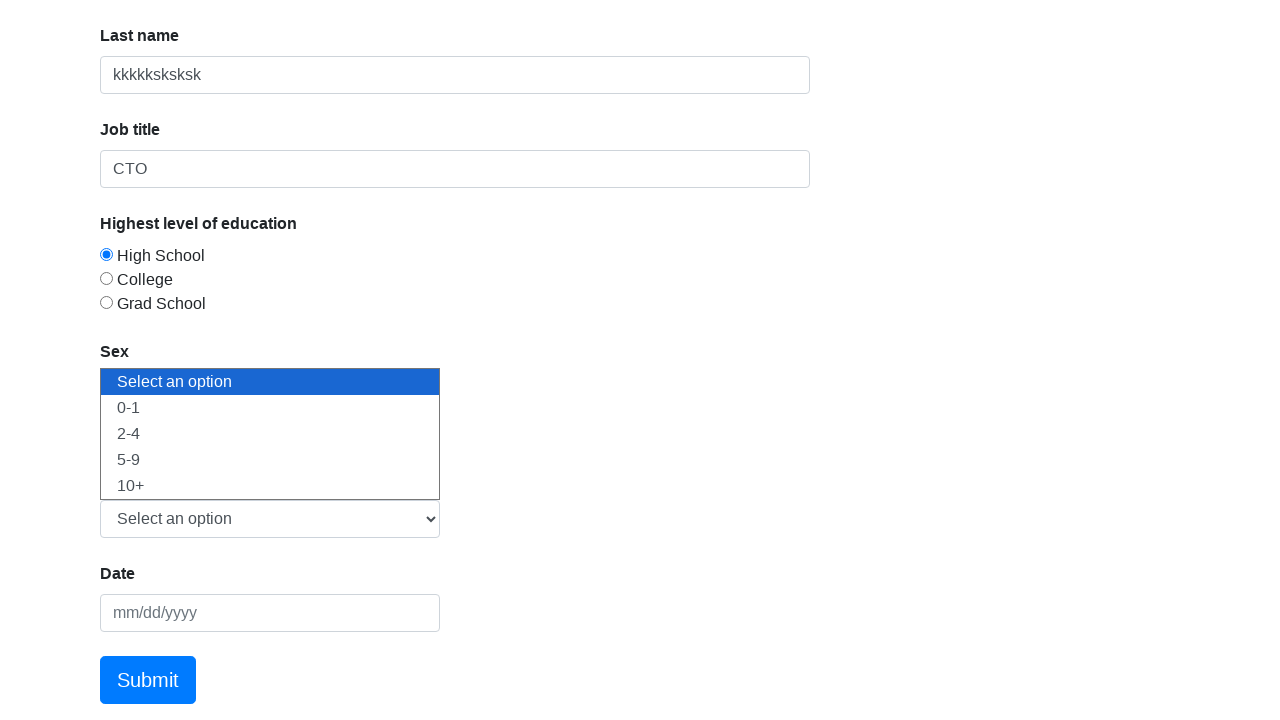

Pressed arrow down in dropdown
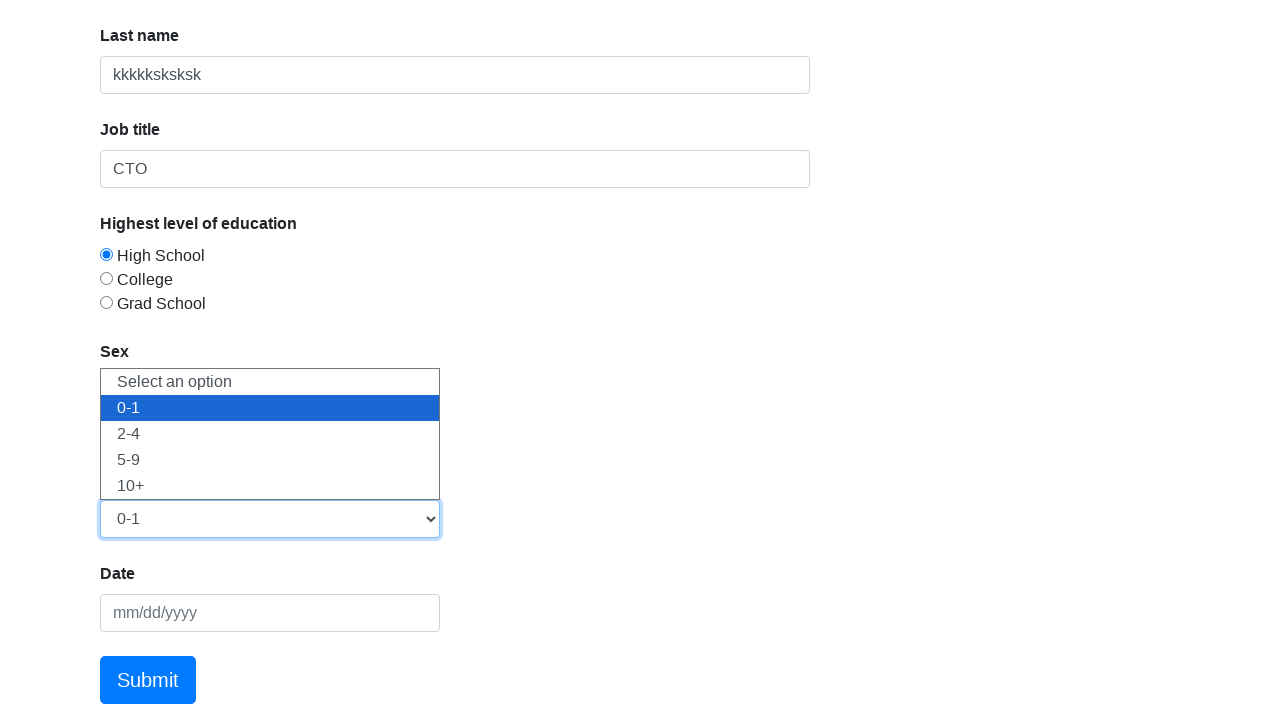

Pressed arrow down in dropdown again
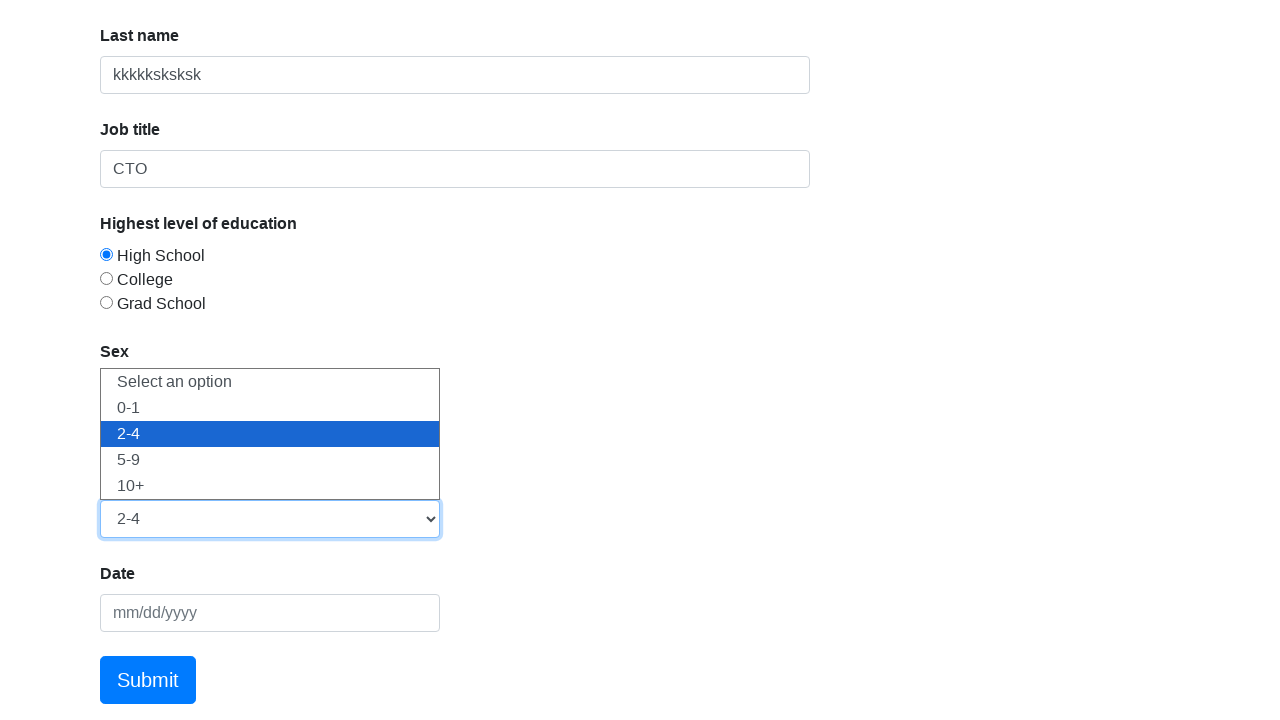

Selected experience option (2-4 years)
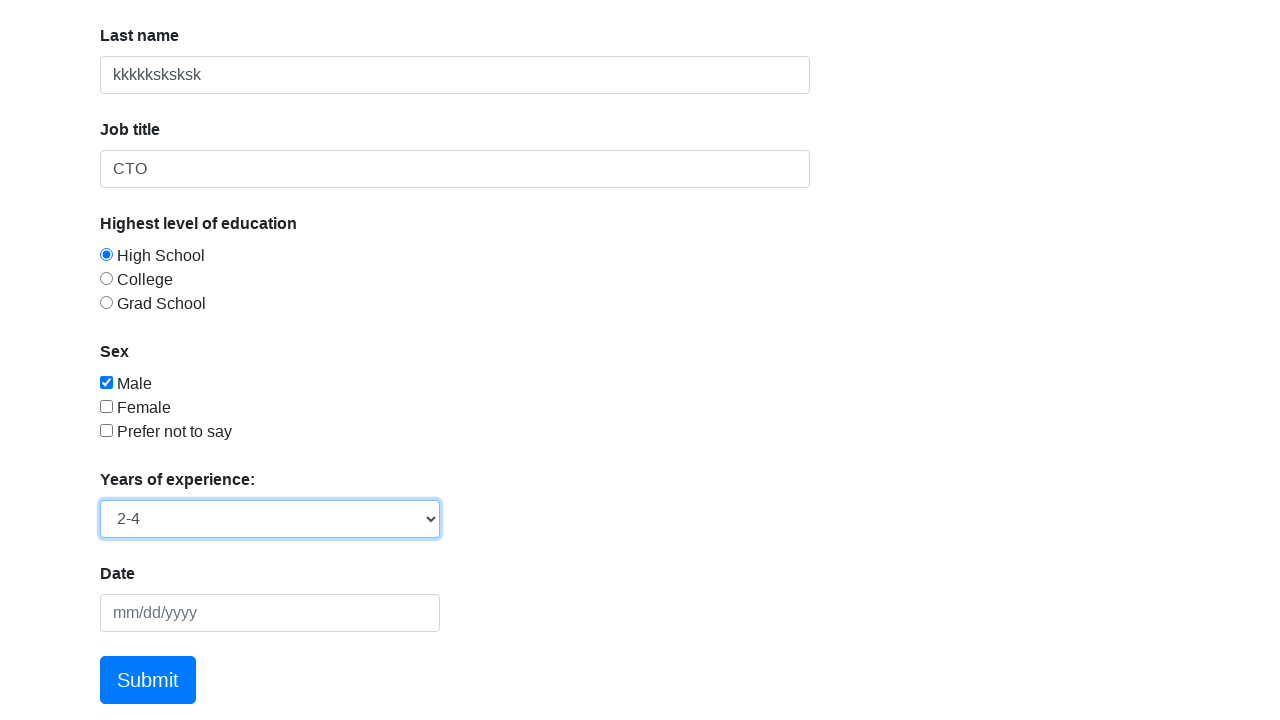

Filled date picker with '12/29/1999' on #datepicker
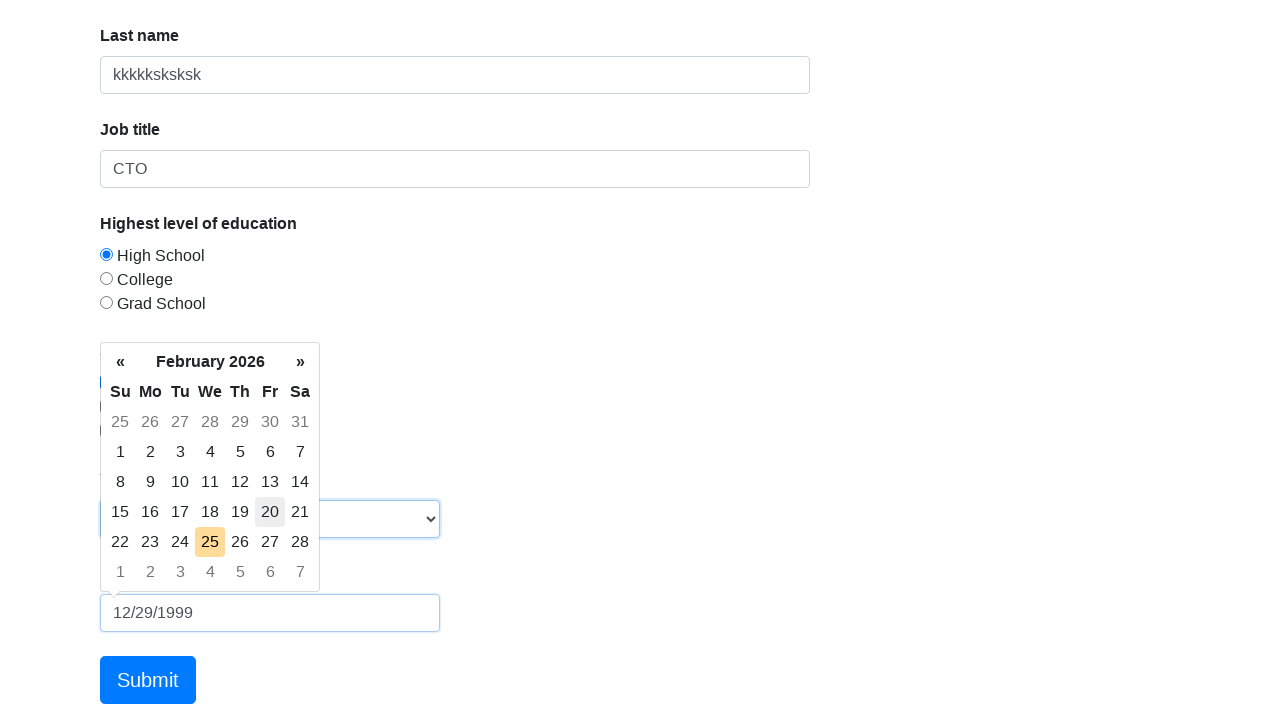

Clicked submit button to submit the form at (148, 680) on a[role='button']
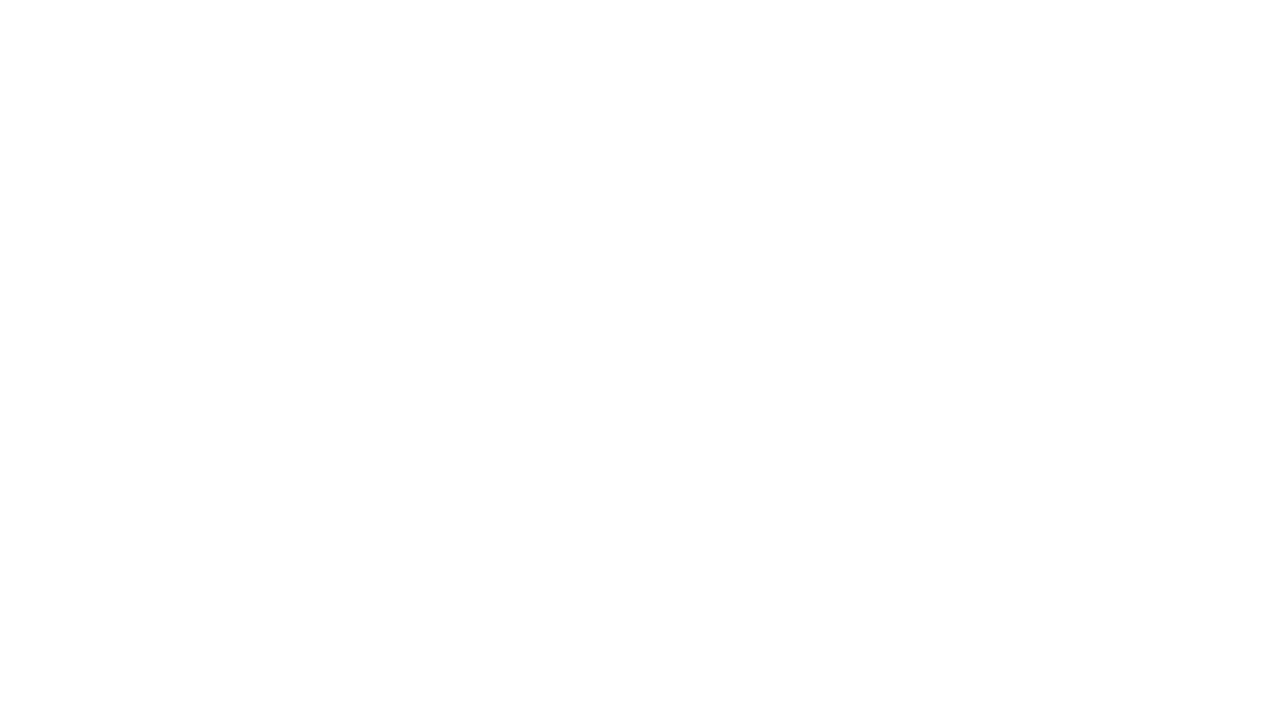

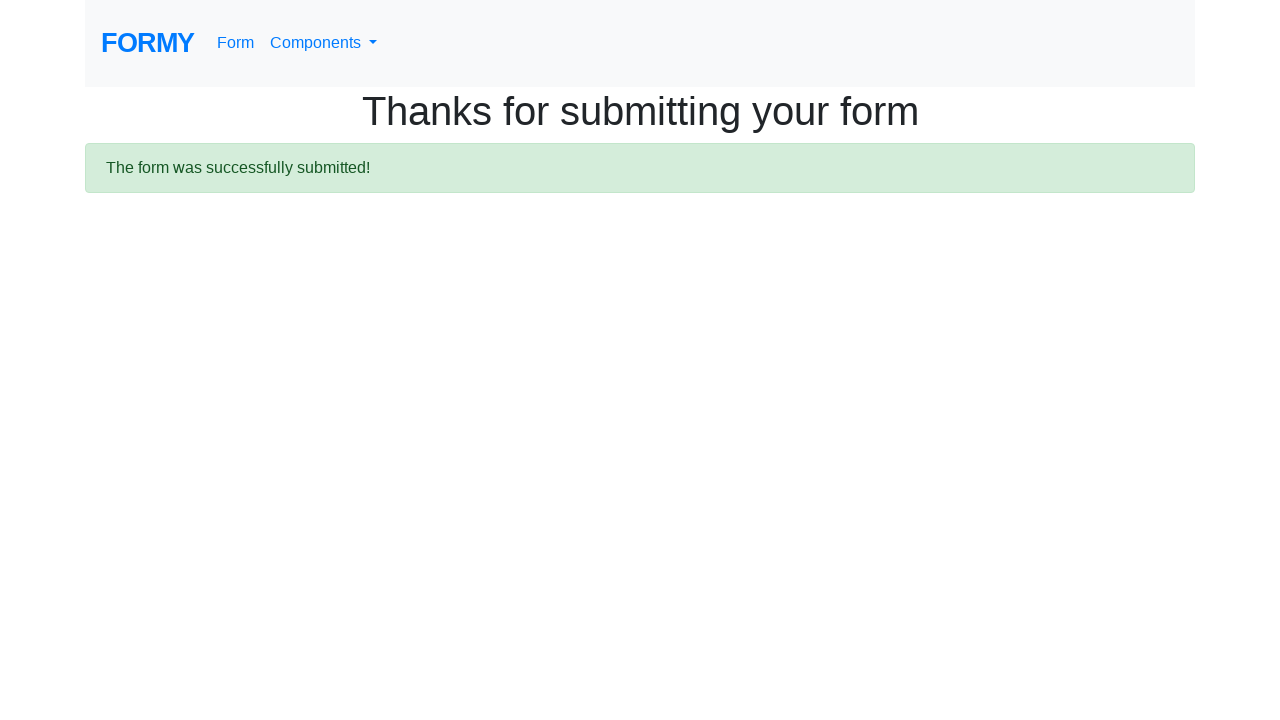